Tests browser back navigation by clicking a link to navigate away, then using back button to return to the original page

Starting URL: http://www.tlkeith.com/WebDriverIOTutorialTest.html

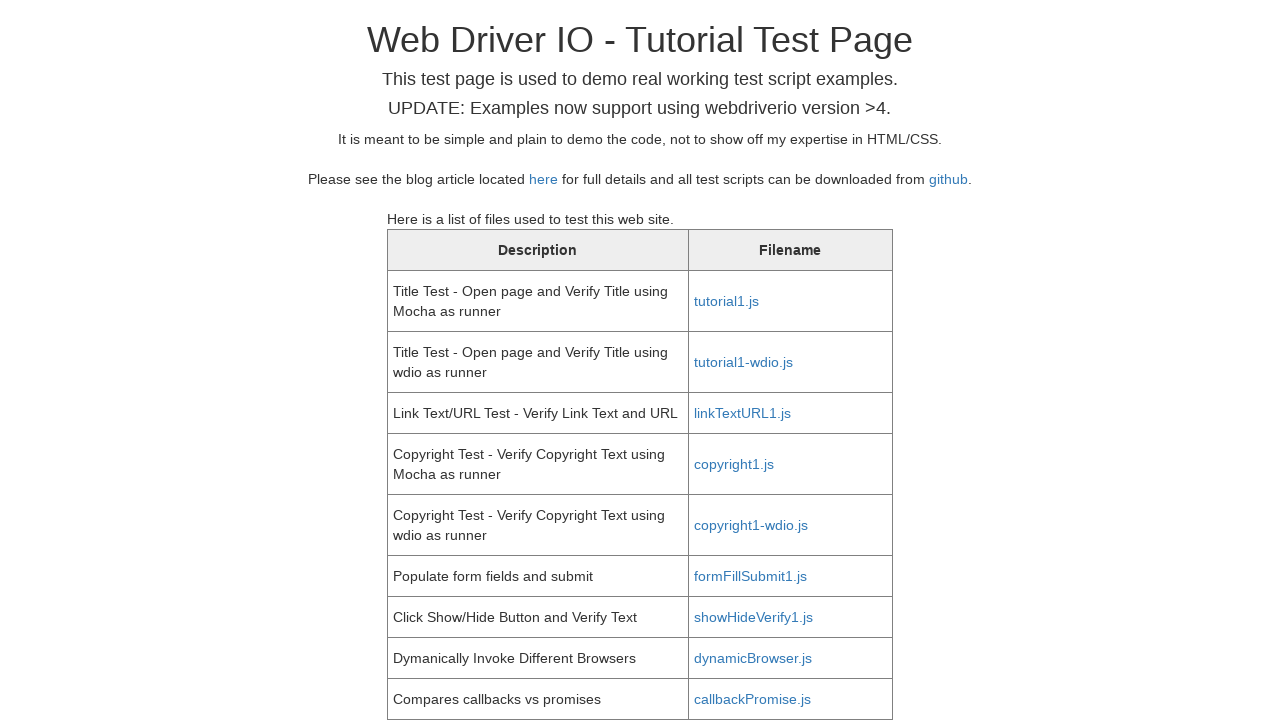

Retrieved href attribute from first table link
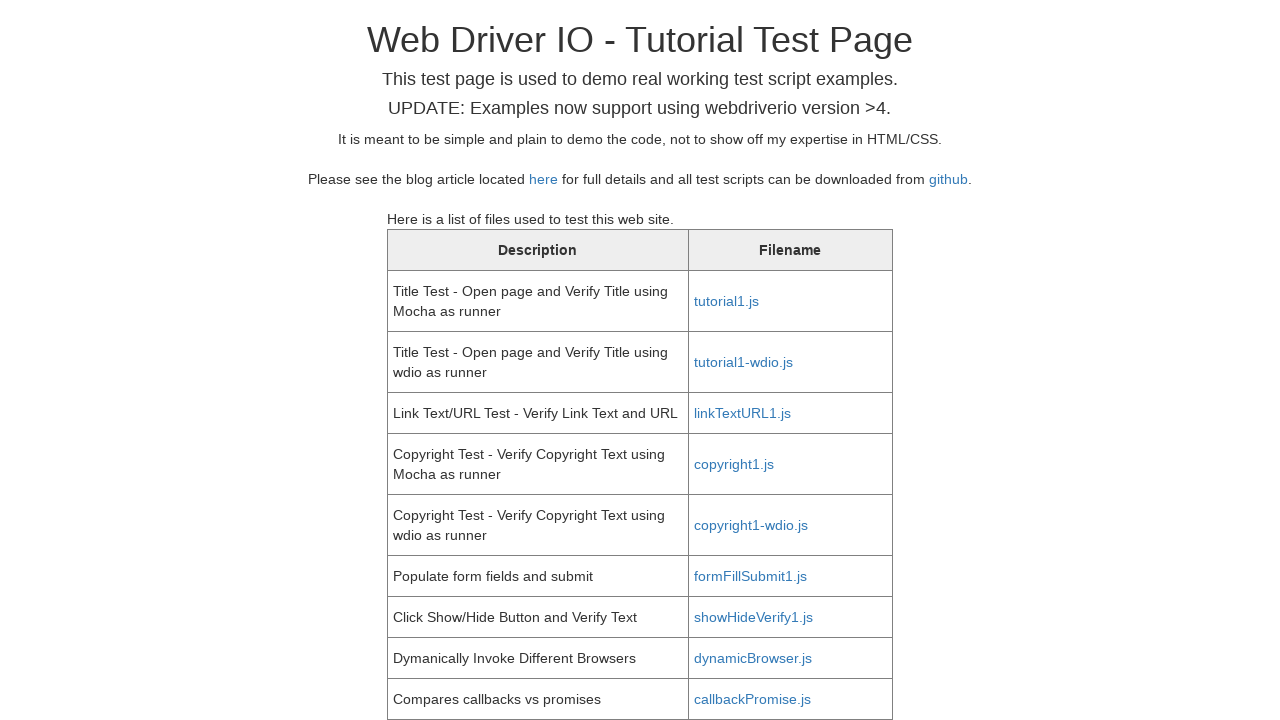

Clicked the first table link to navigate away at (726, 301) on //table[1]/tbody/tr[1]/td[2]/a
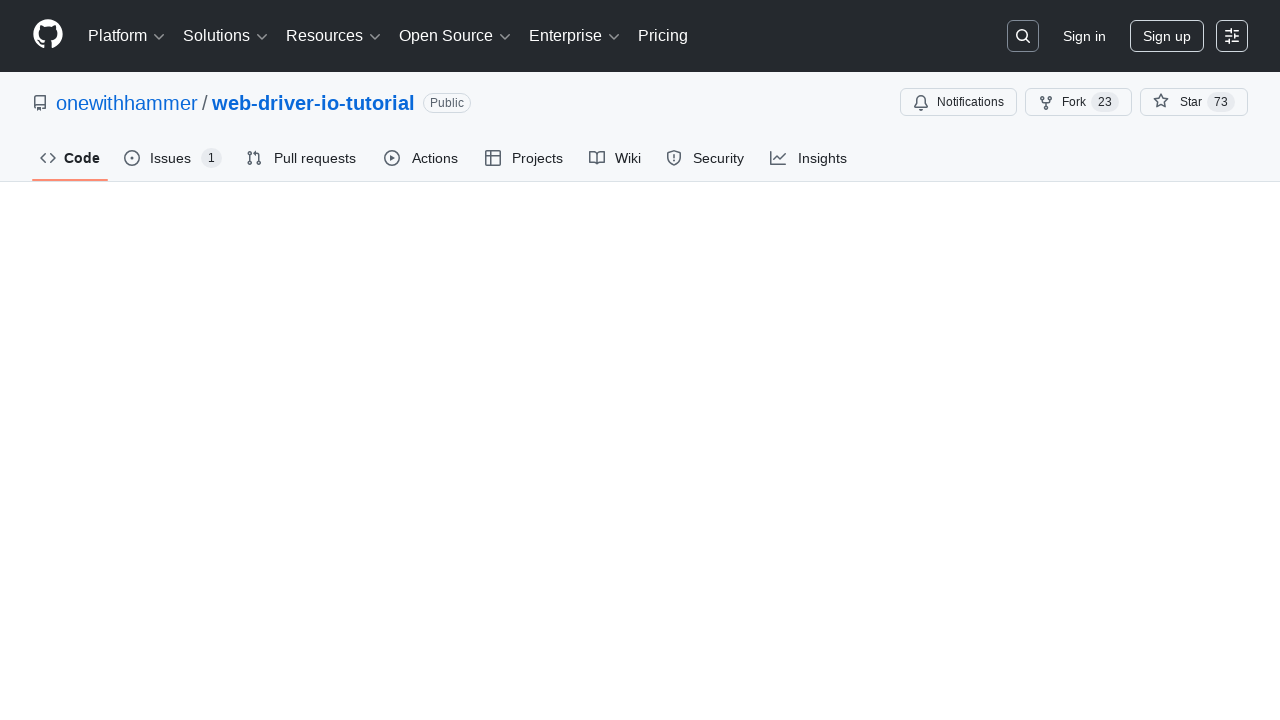

Verified navigation to new URL succeeded
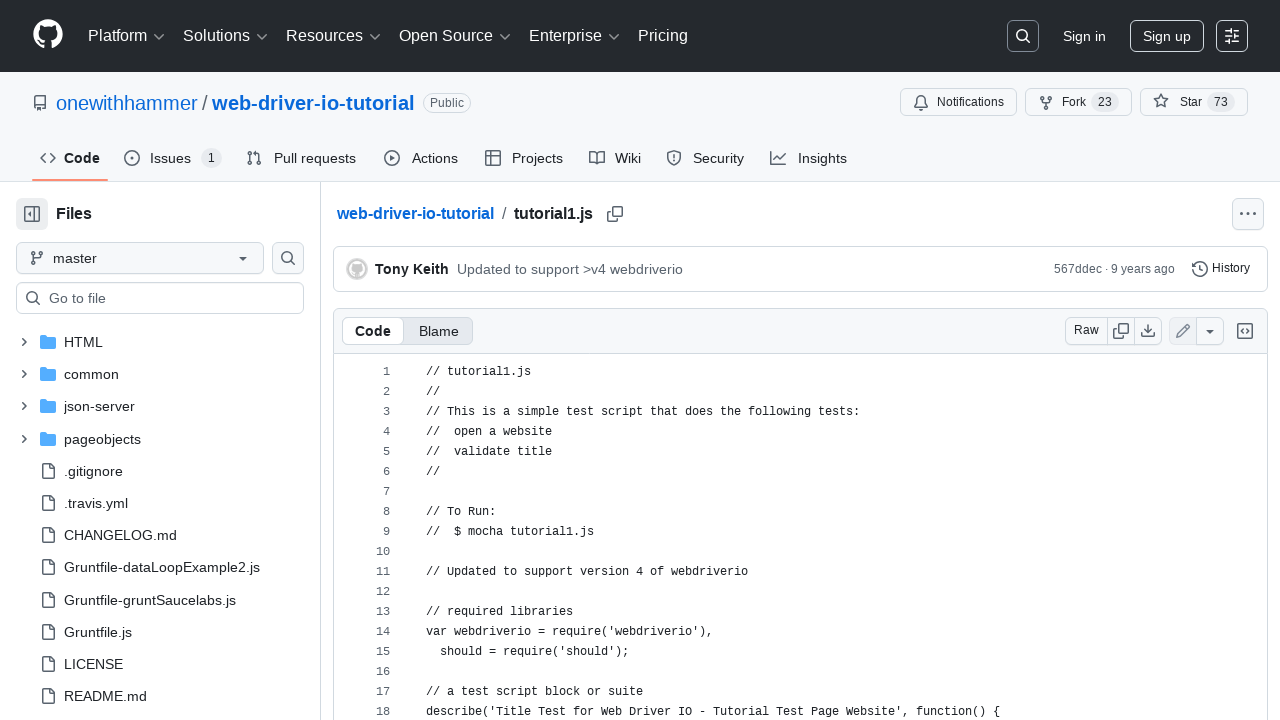

Waited 1 second on the new page
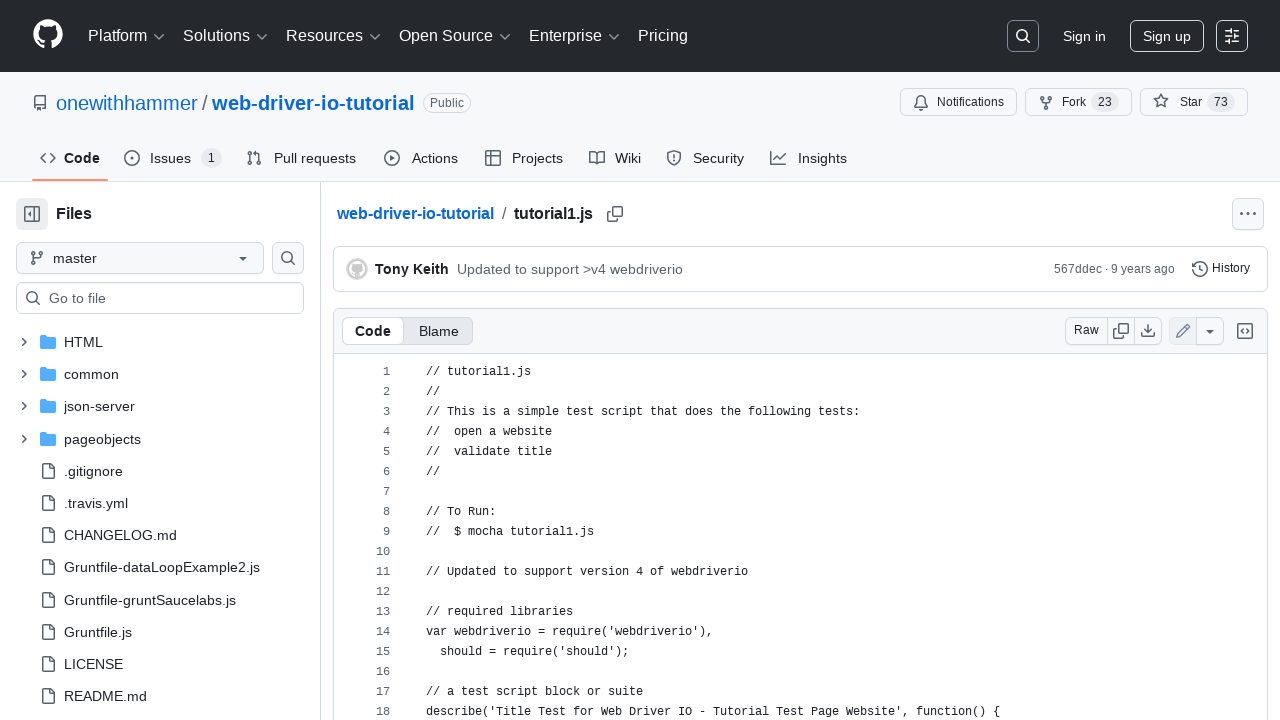

Clicked browser back button to return to original page
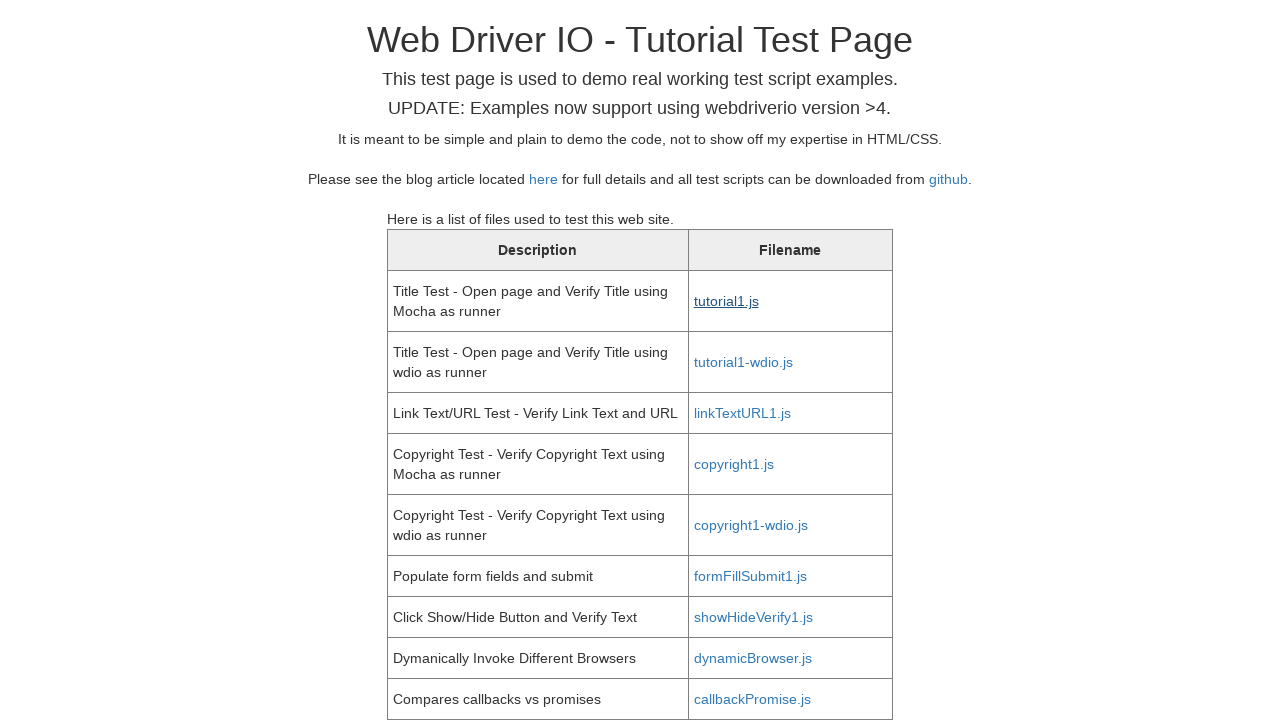

Verified successful return to original URL
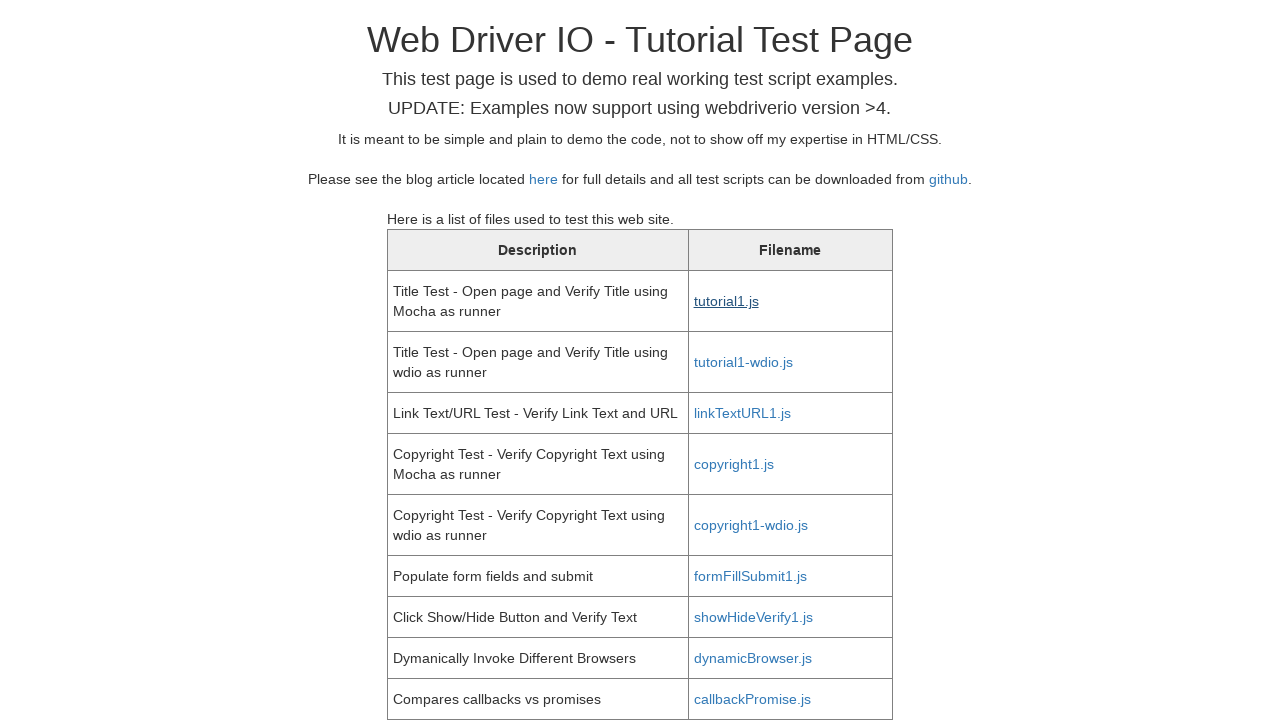

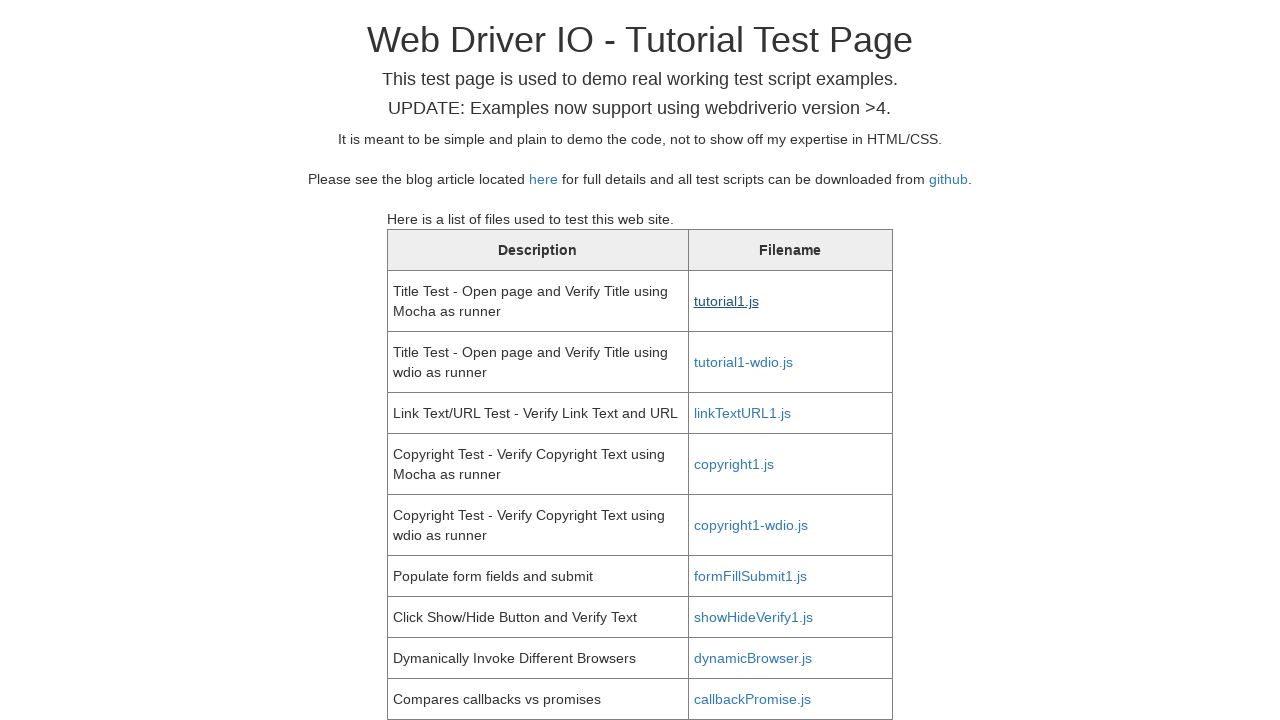